Tests an EMI (Equated Monthly Installment) calculator by entering loan amount, interest rate, and loan tenure in months, then clicking the calculate button to compute the EMI.

Starting URL: http://www.deal4loans.com/Contents_Calculators.php

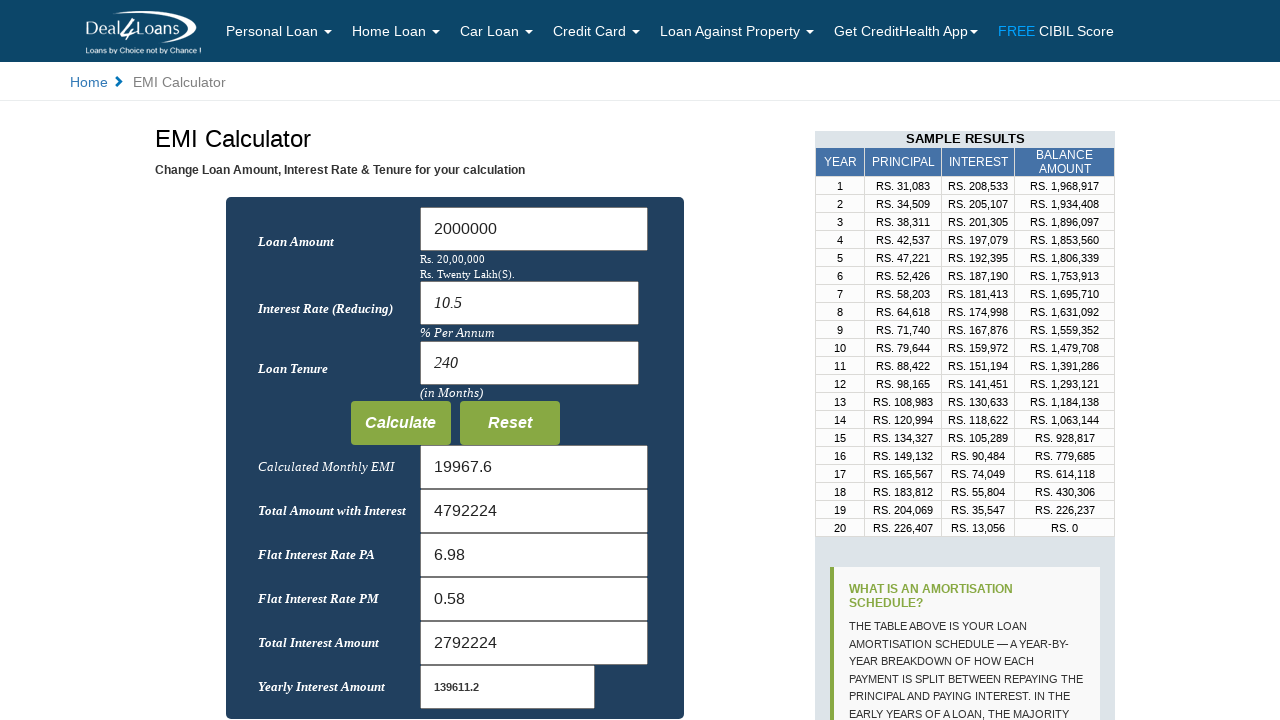

Cleared loan amount field on #Loan_Amount
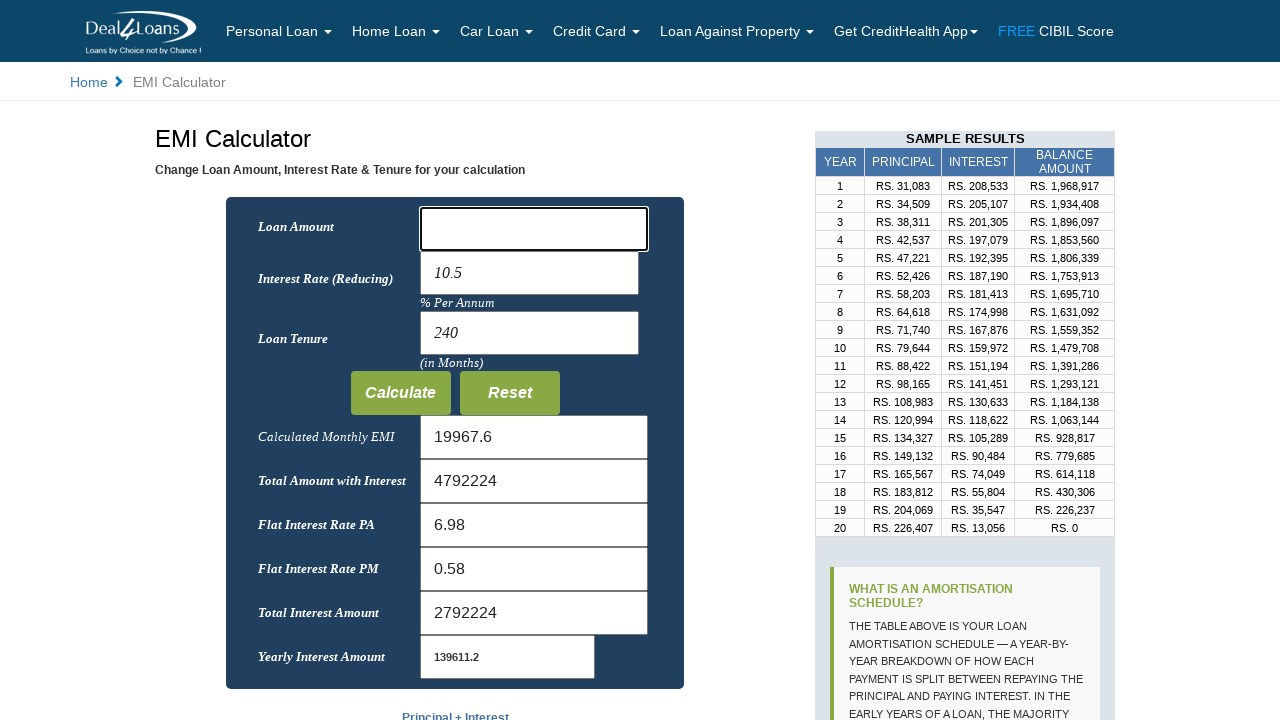

Filled loan amount field with 50000 on #Loan_Amount
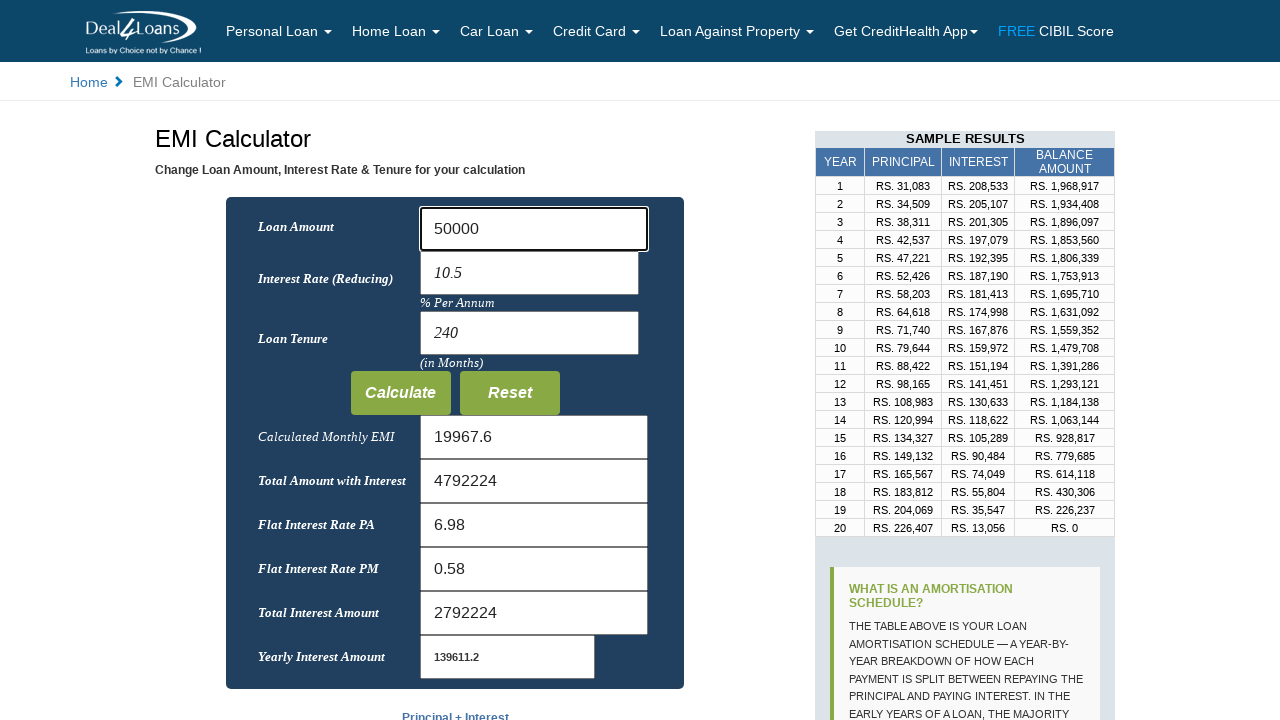

Cleared interest rate field on input[name='rate']
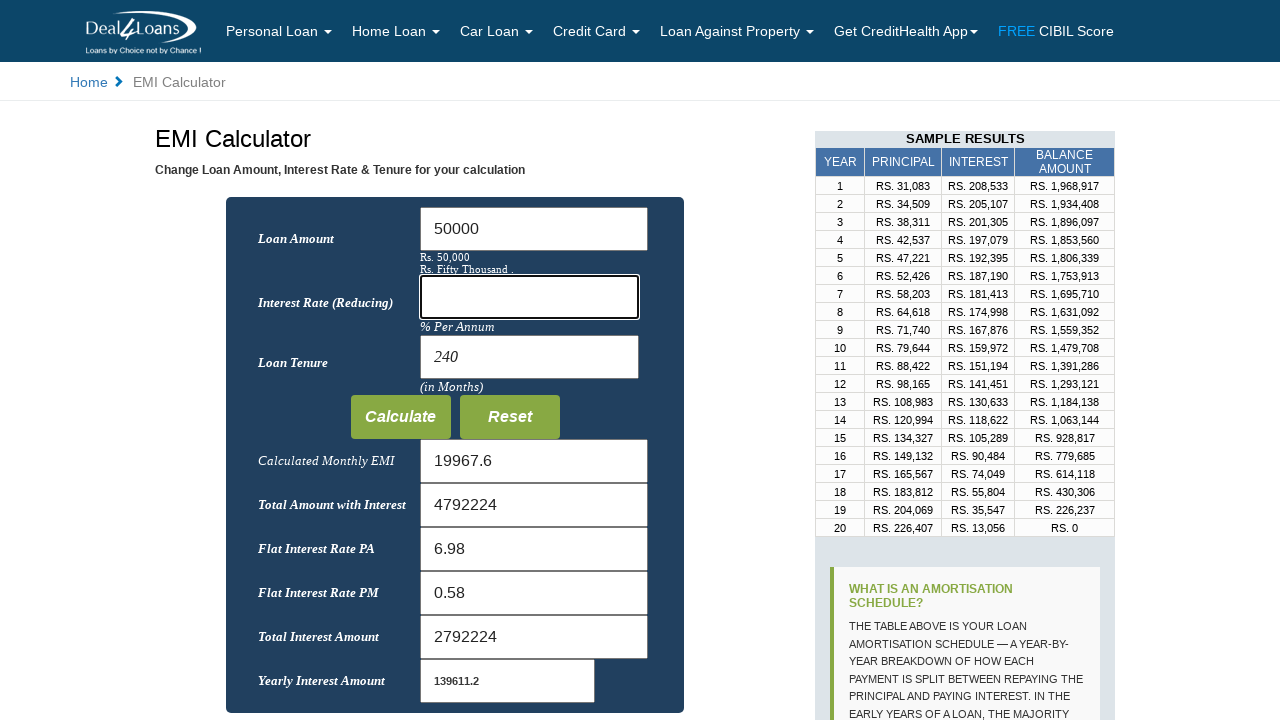

Filled interest rate field with 5 on input[name='rate']
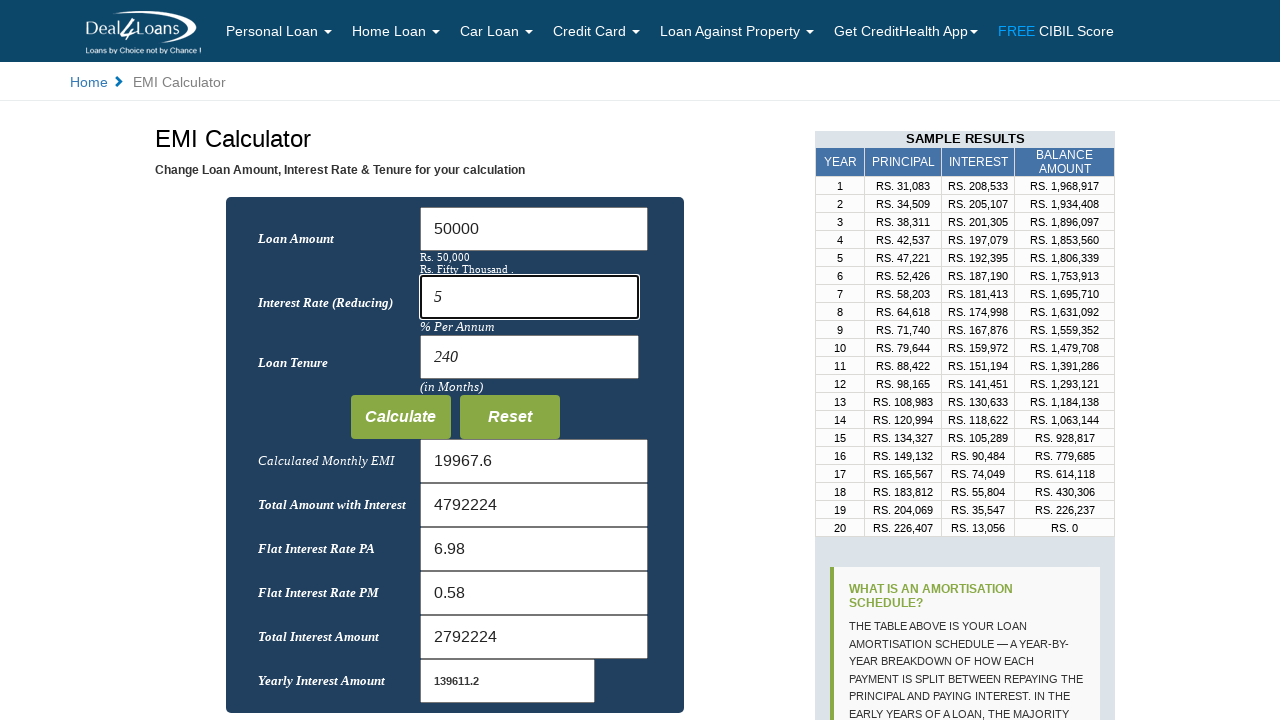

Cleared loan tenure field on input[name='months']
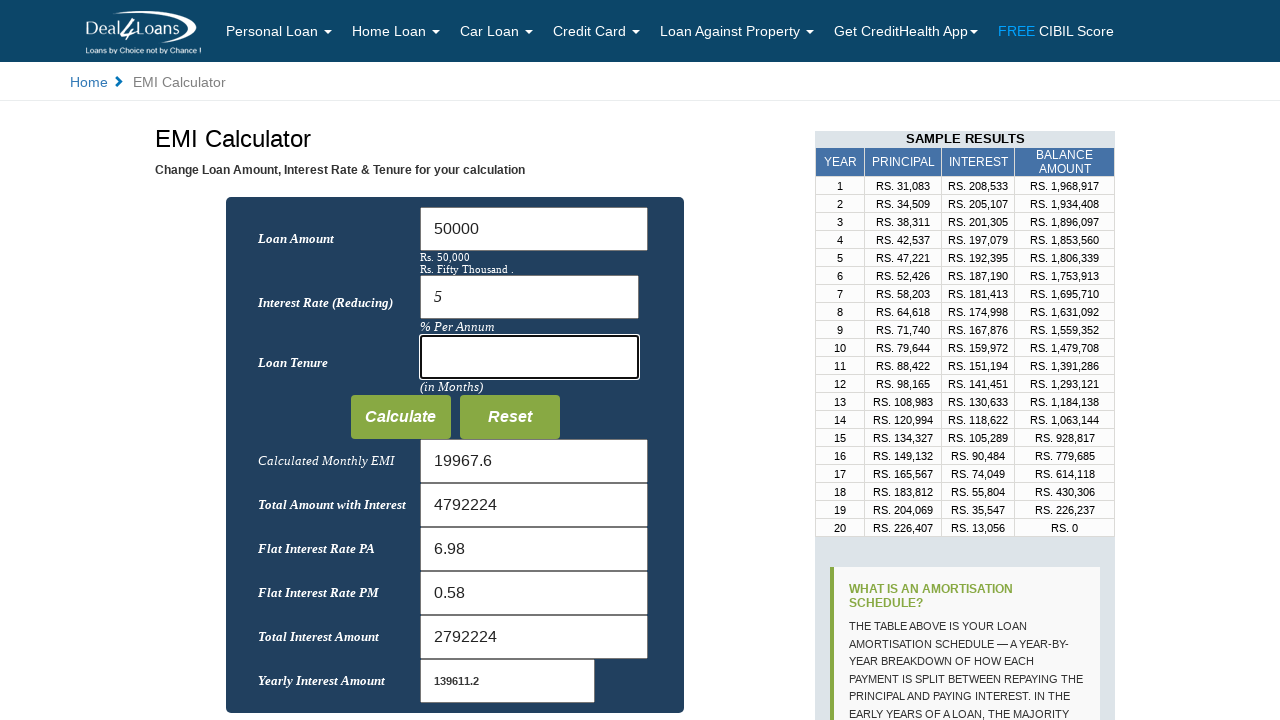

Filled loan tenure field with 60 months on input[name='months']
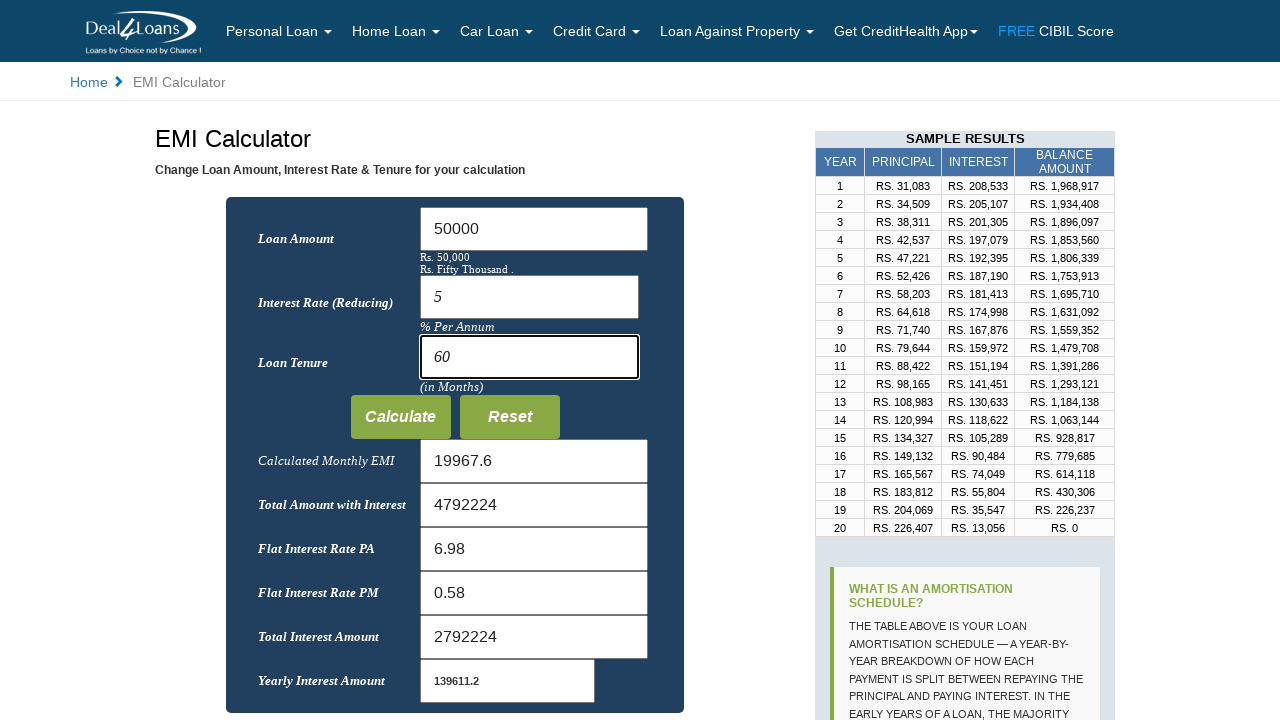

Clicked Calculate button to compute EMI at (400, 417) on input[value='Calculate']
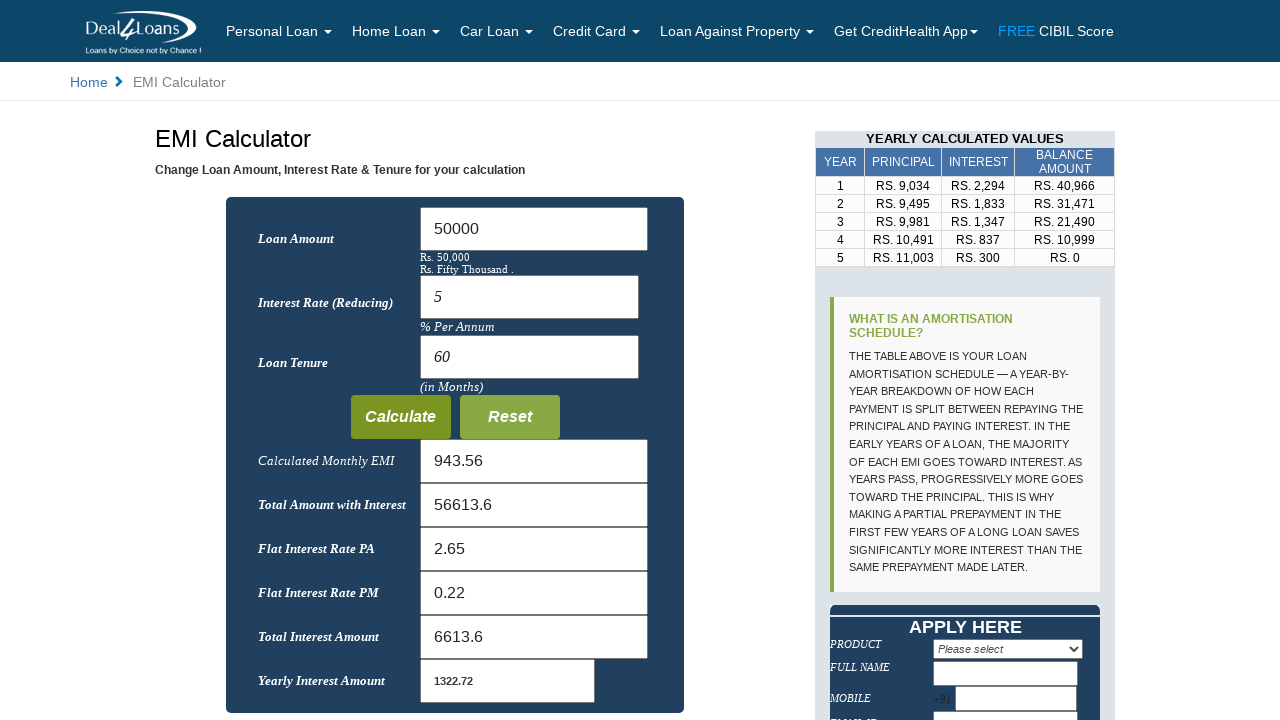

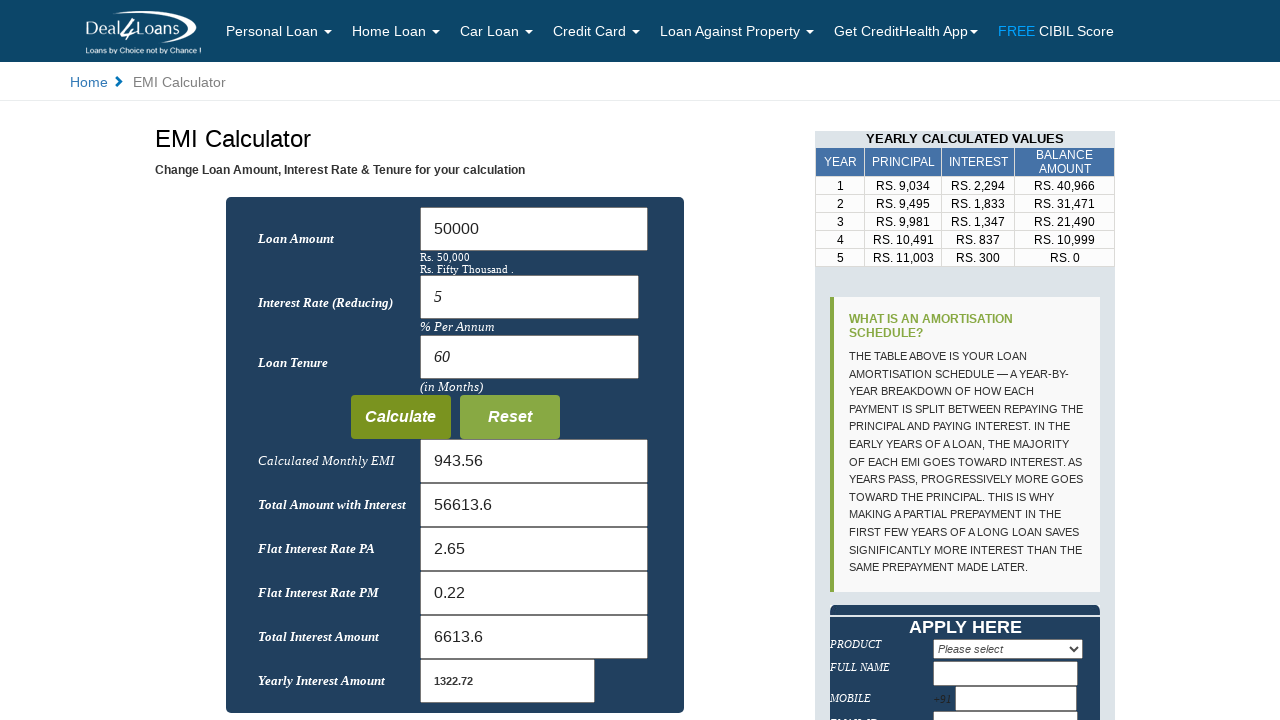